Tests loading green functionality by clicking the start button, verifying loading state appears, waiting for completion, and checking the success message is displayed

Starting URL: https://kristinek.github.io/site/examples/loading_color

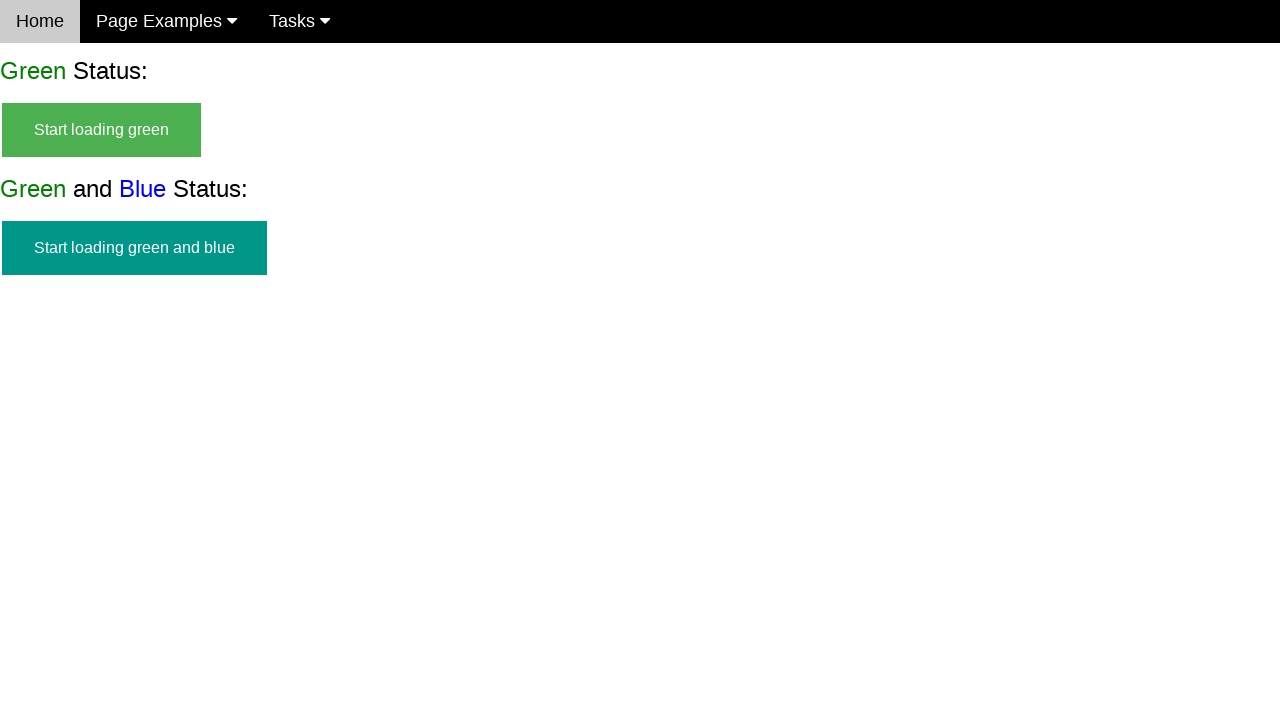

Clicked start button to begin green loading at (102, 130) on #start_green
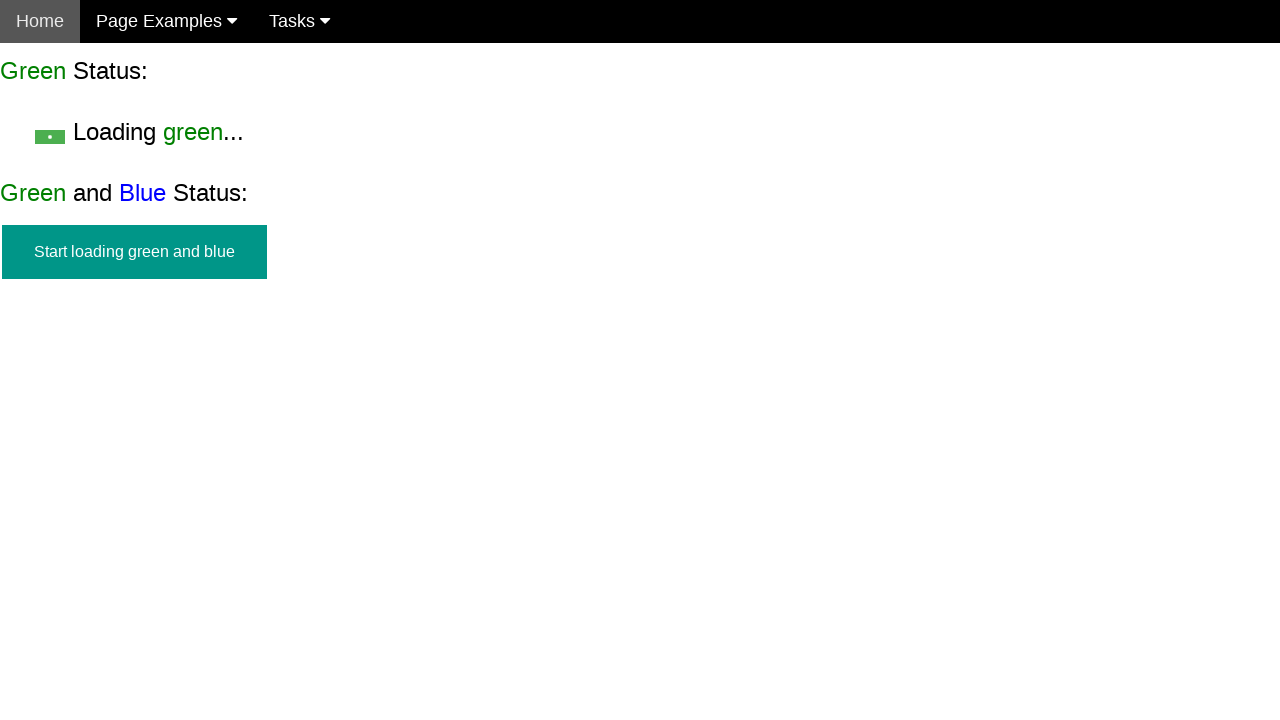

Verified start button is hidden
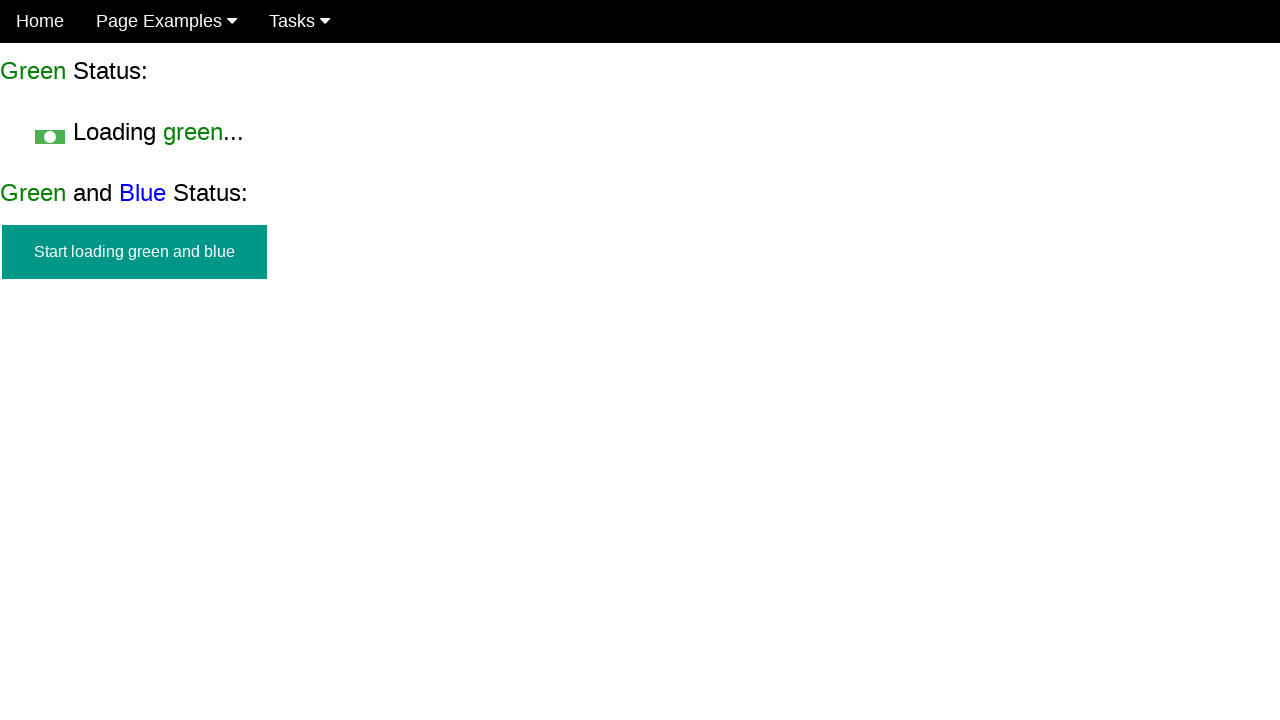

Verified loading state is visible
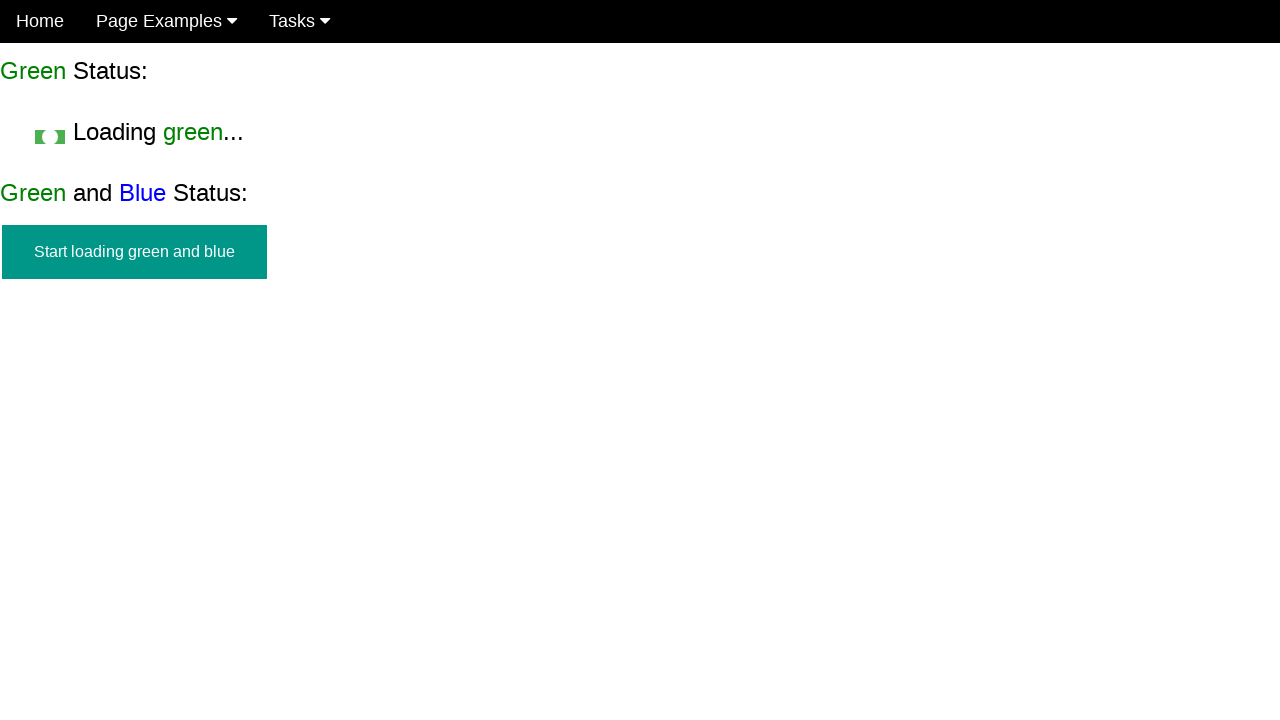

Waited for loading to complete and success message to appear
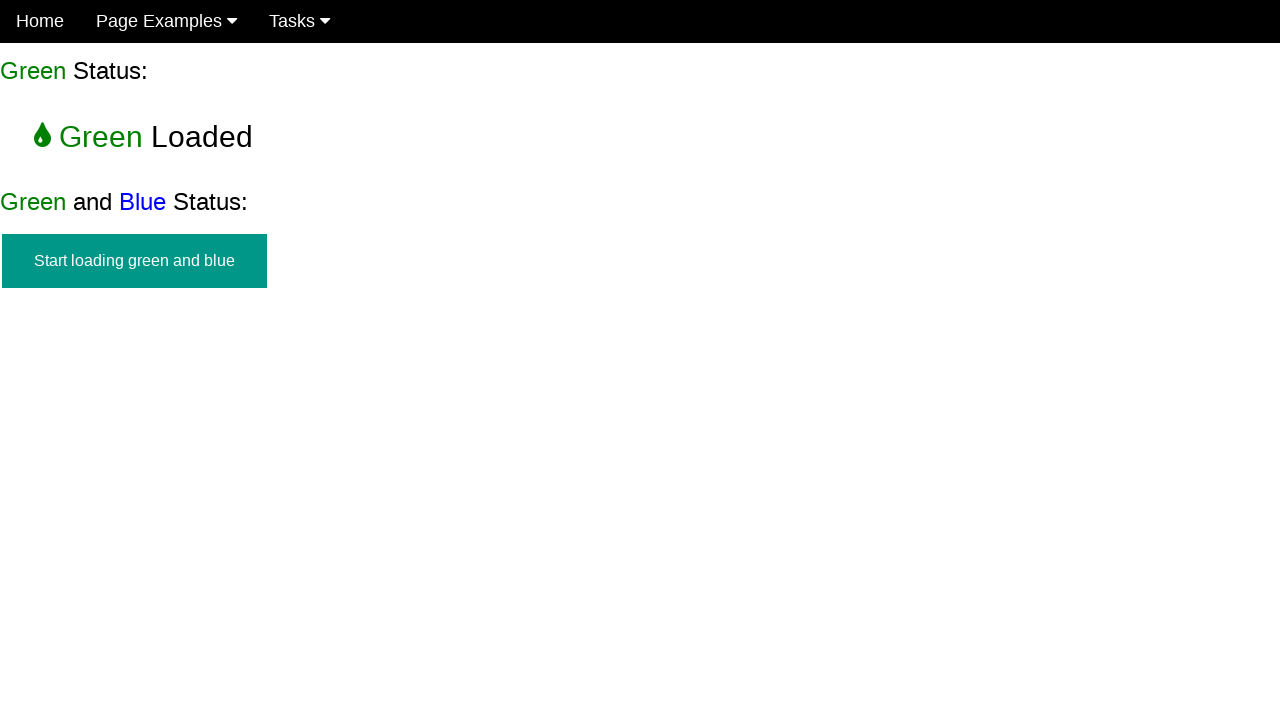

Verified loading state is no longer visible
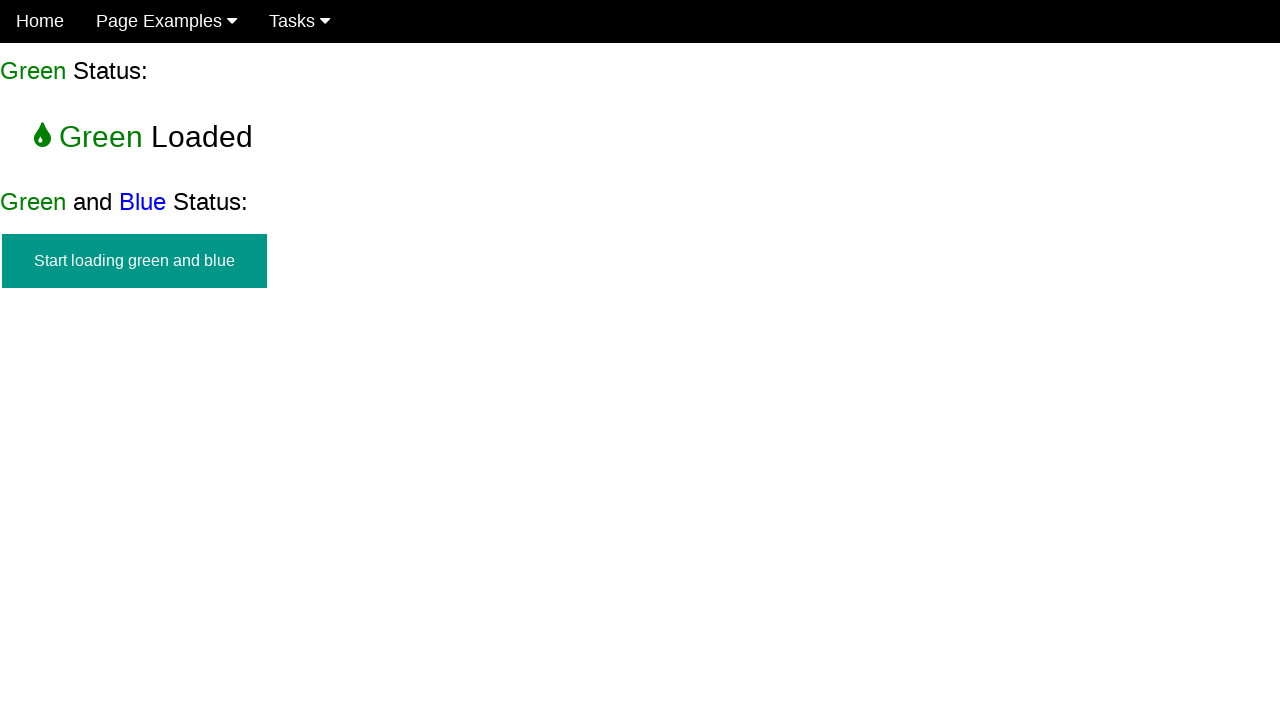

Verified success message is displayed
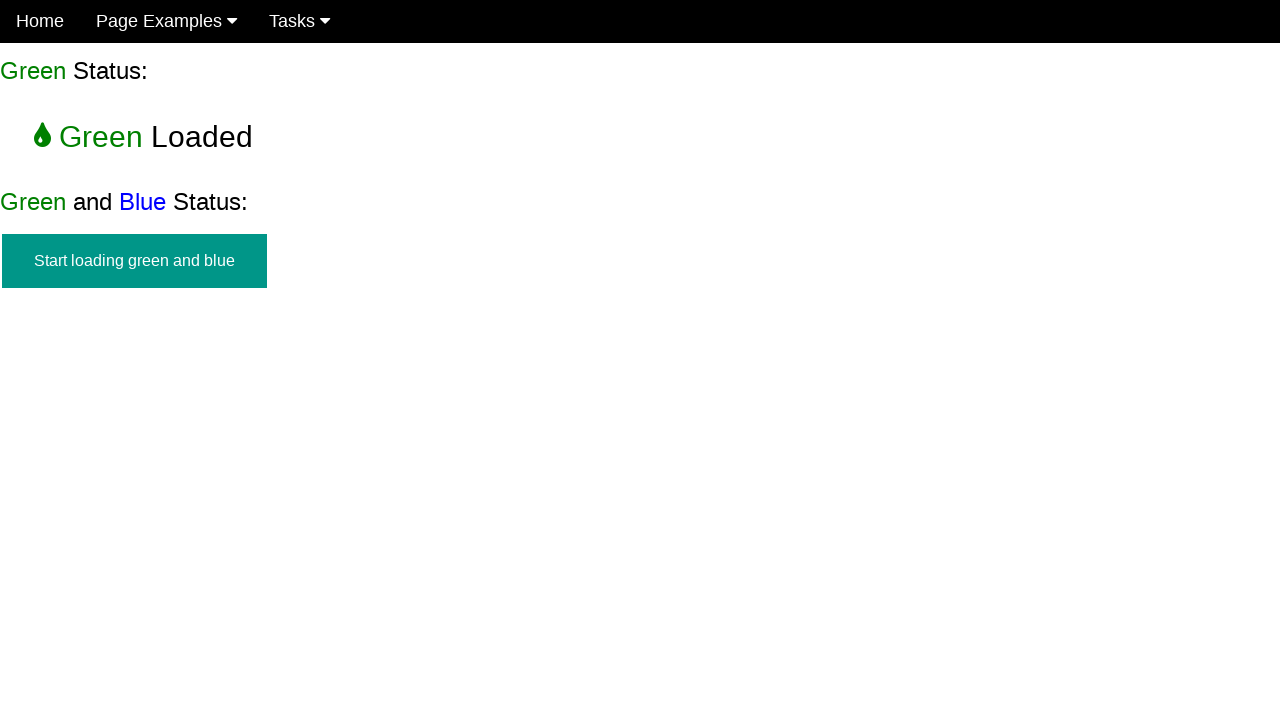

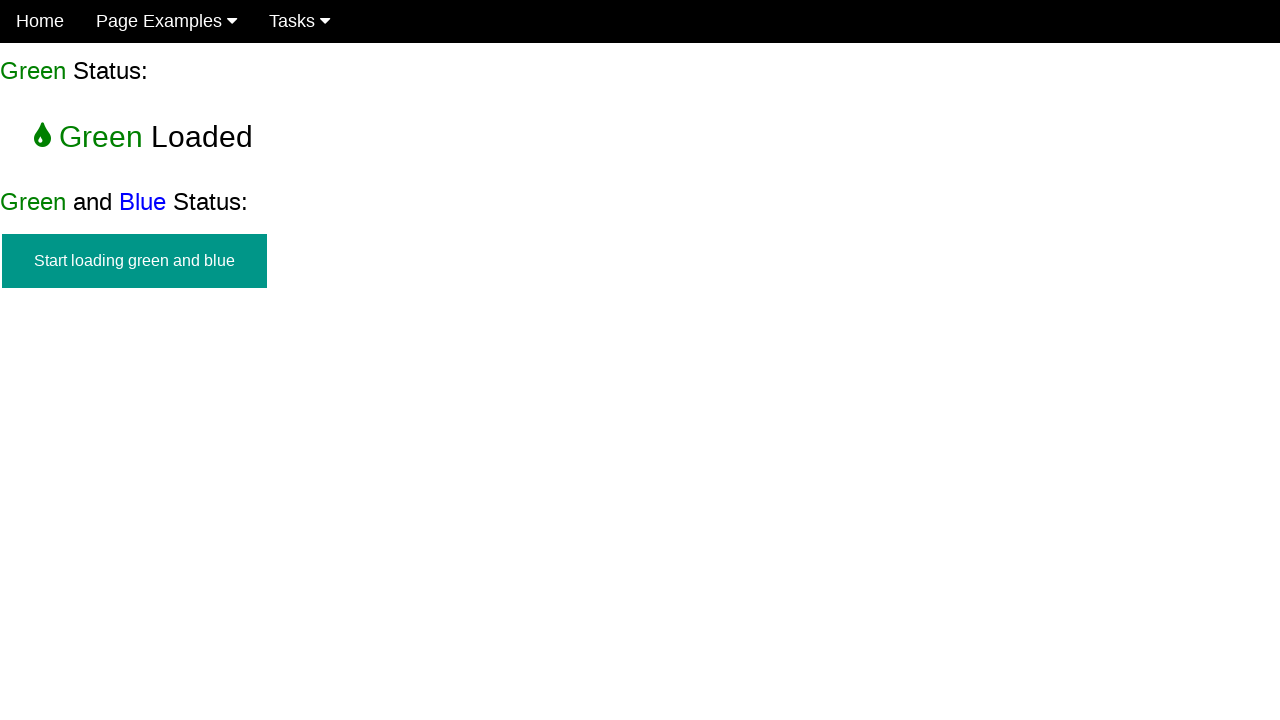